Tests search functionality by searching for "ca" and verifying that exactly 4 products are returned with specific names (Cauliflower, Carrot, Capsicum, Cashews)

Starting URL: https://rahulshettyacademy.com/seleniumPractise/

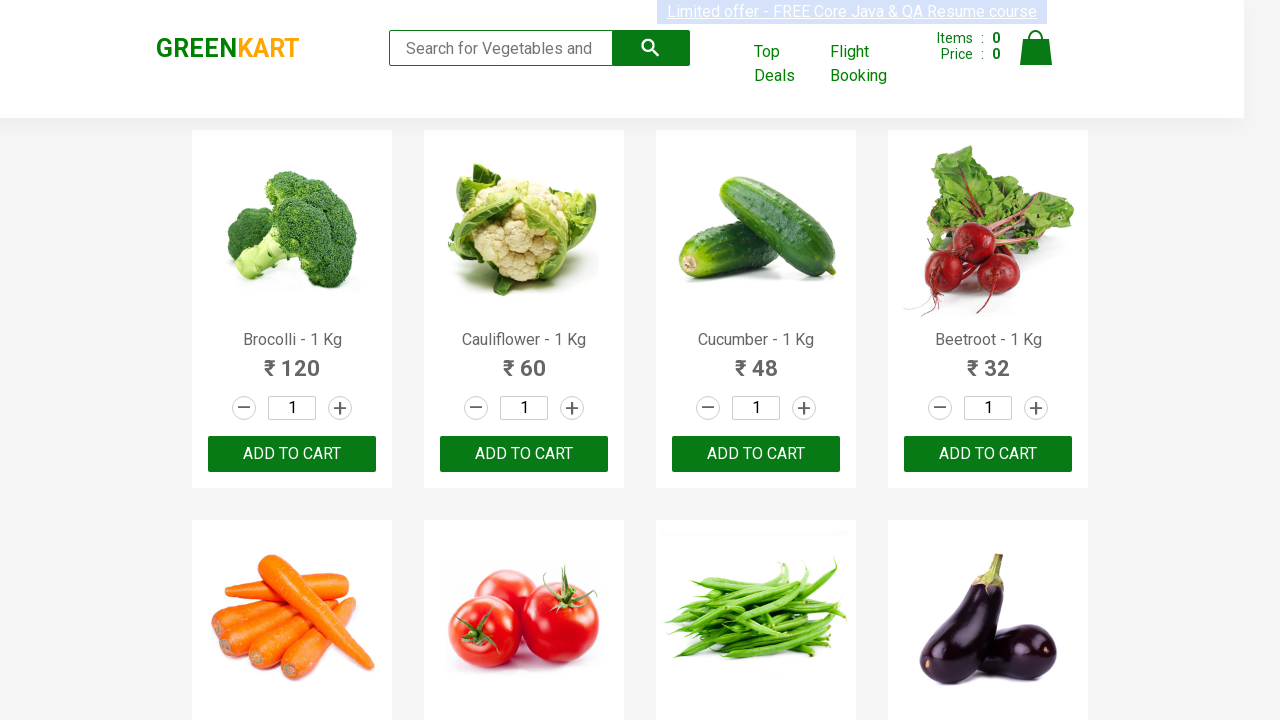

Filled search field with 'ca' on input.search-keyword
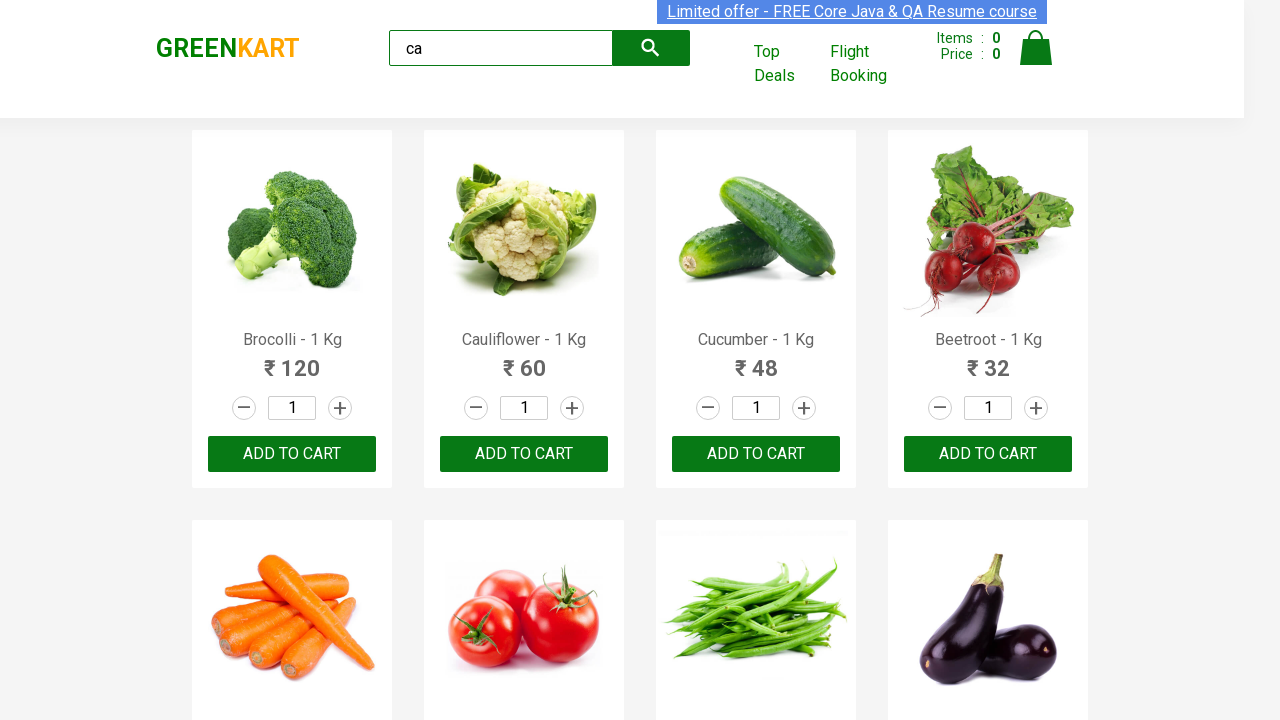

Waited 2000ms for search results to load
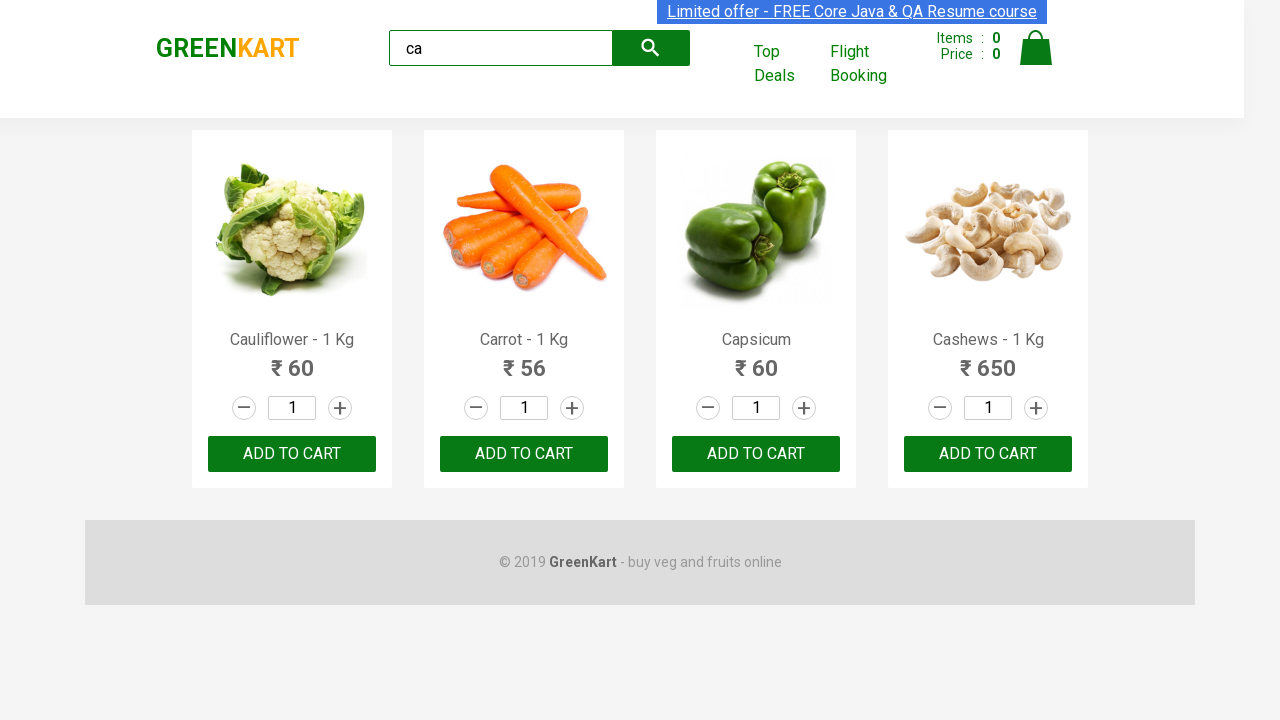

Verified that exactly 4 products are displayed
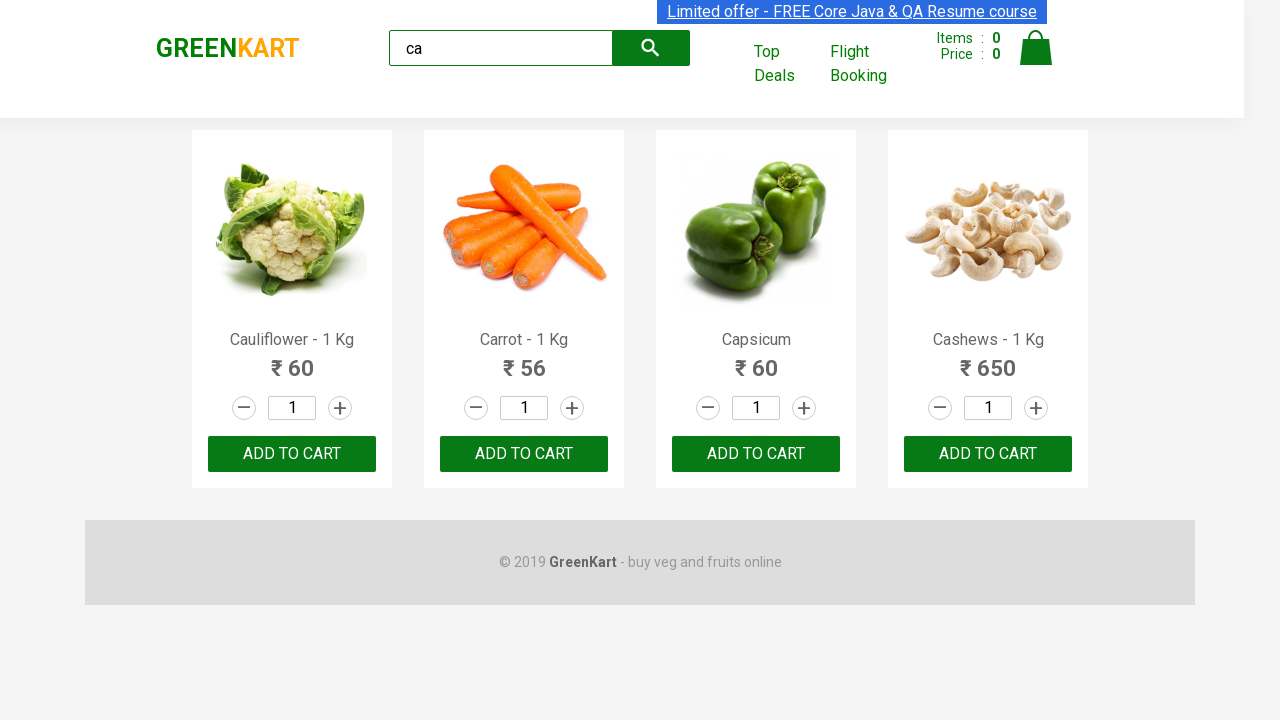

Verified first product name is 'Cauliflower - 1 Kg'
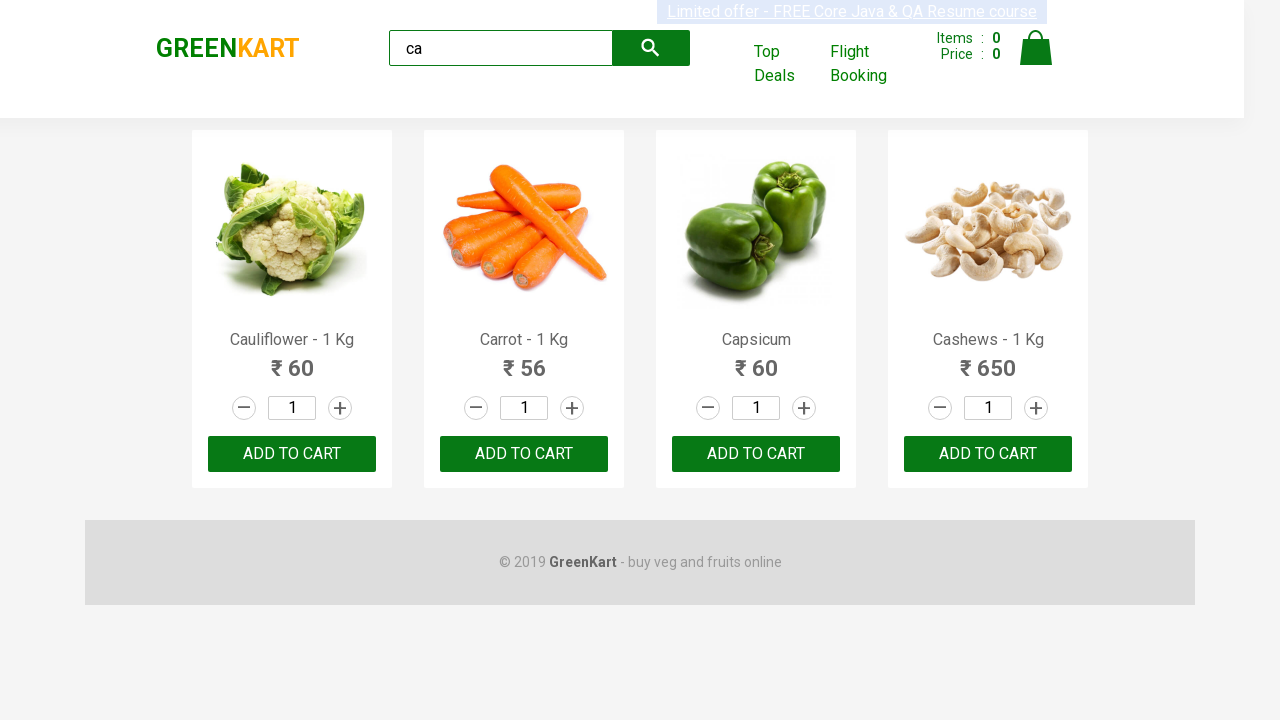

Verified second product name is 'Carrot - 1 Kg'
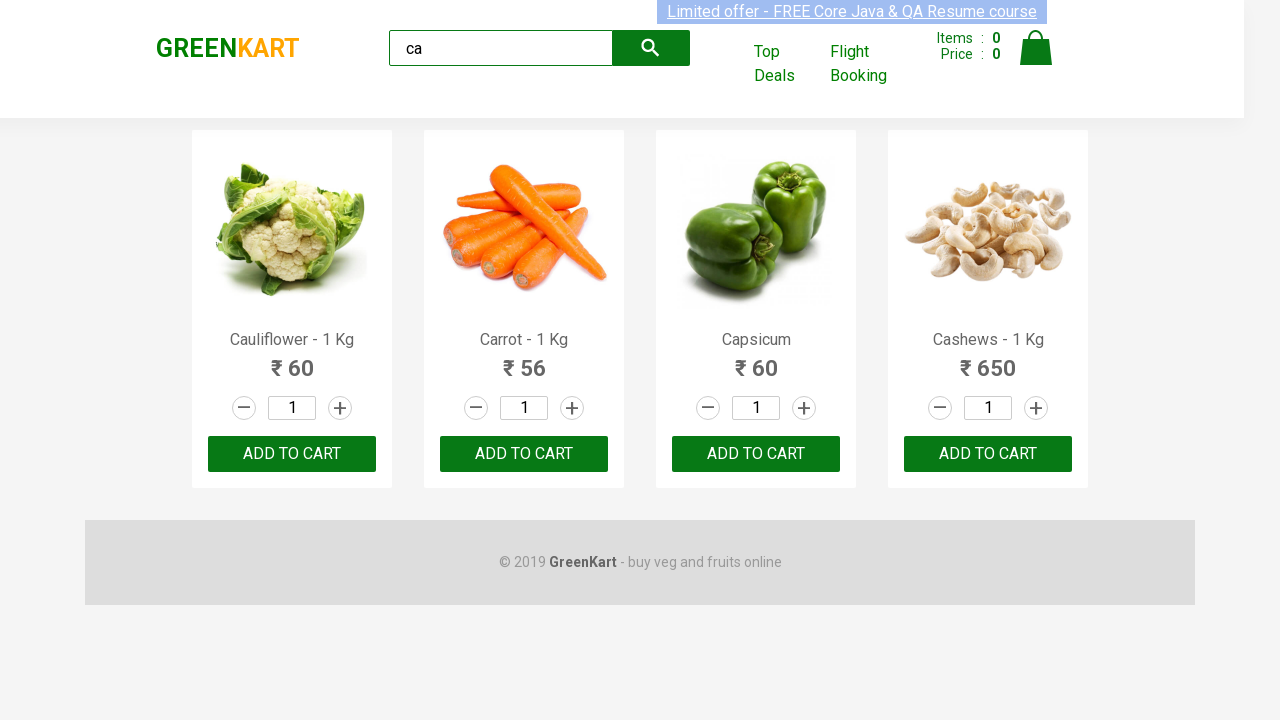

Verified third product name is 'Capsicum'
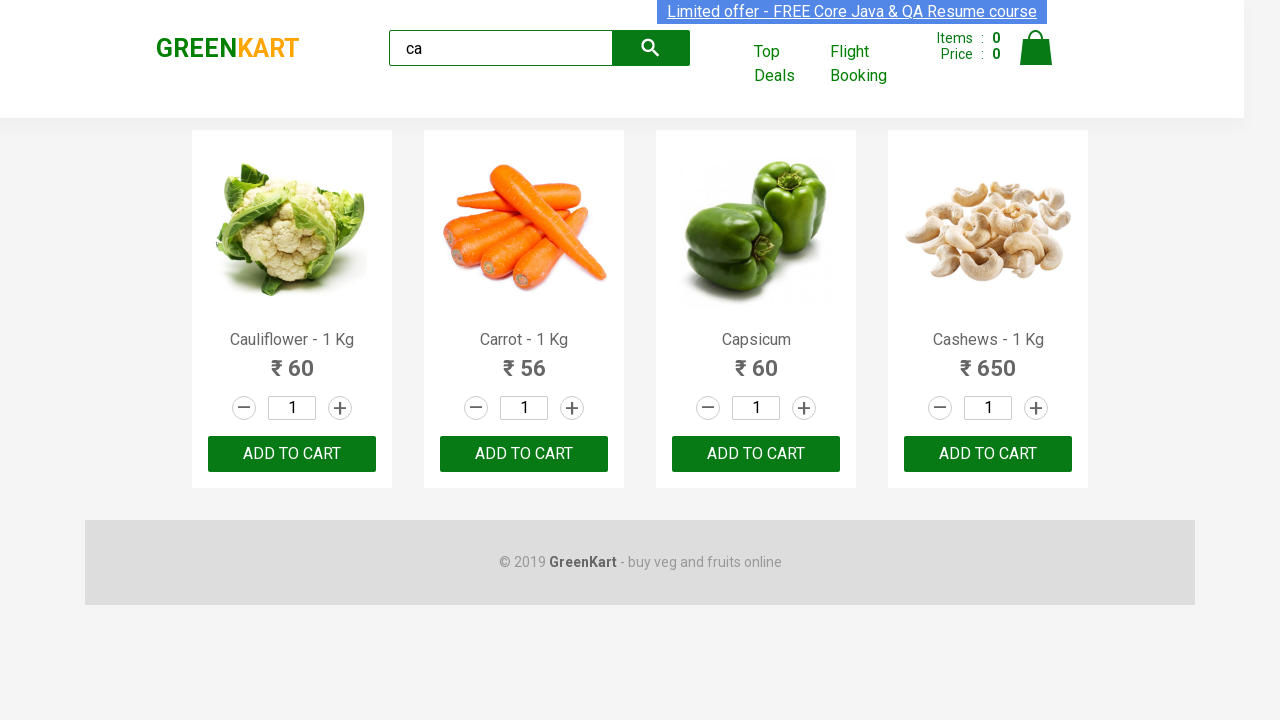

Verified fourth product name is 'Cashews - 1 Kg'
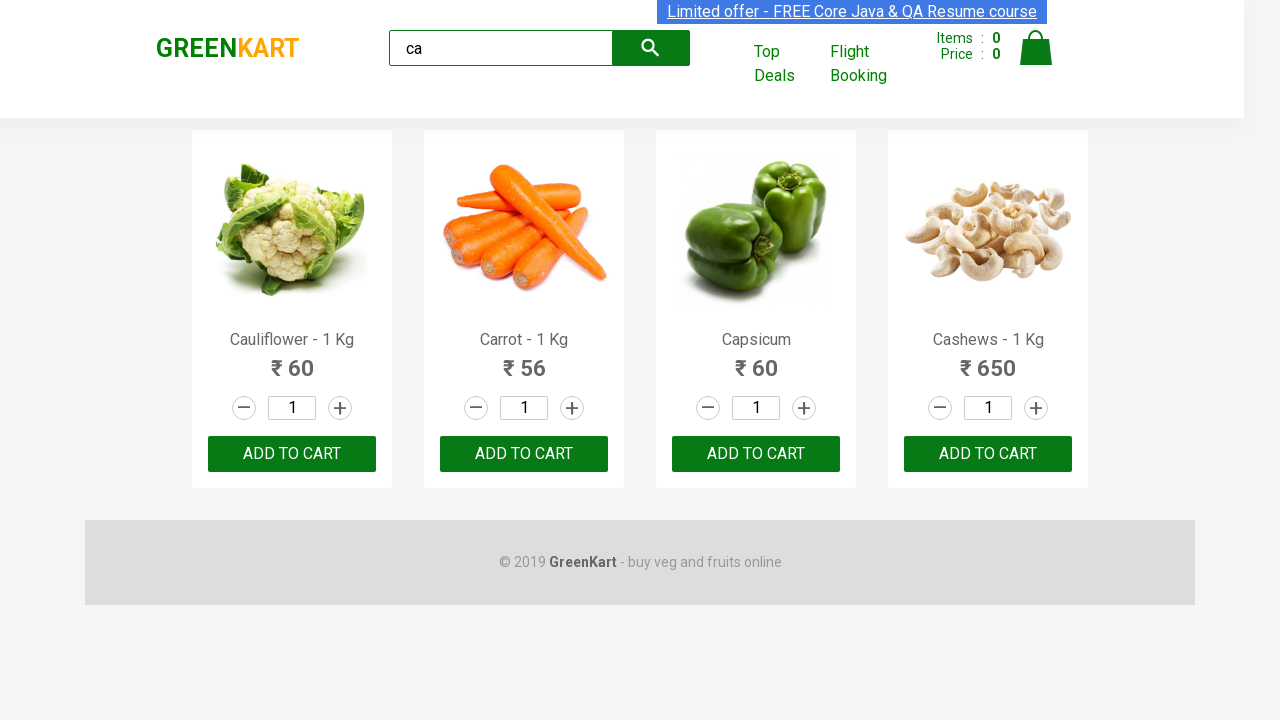

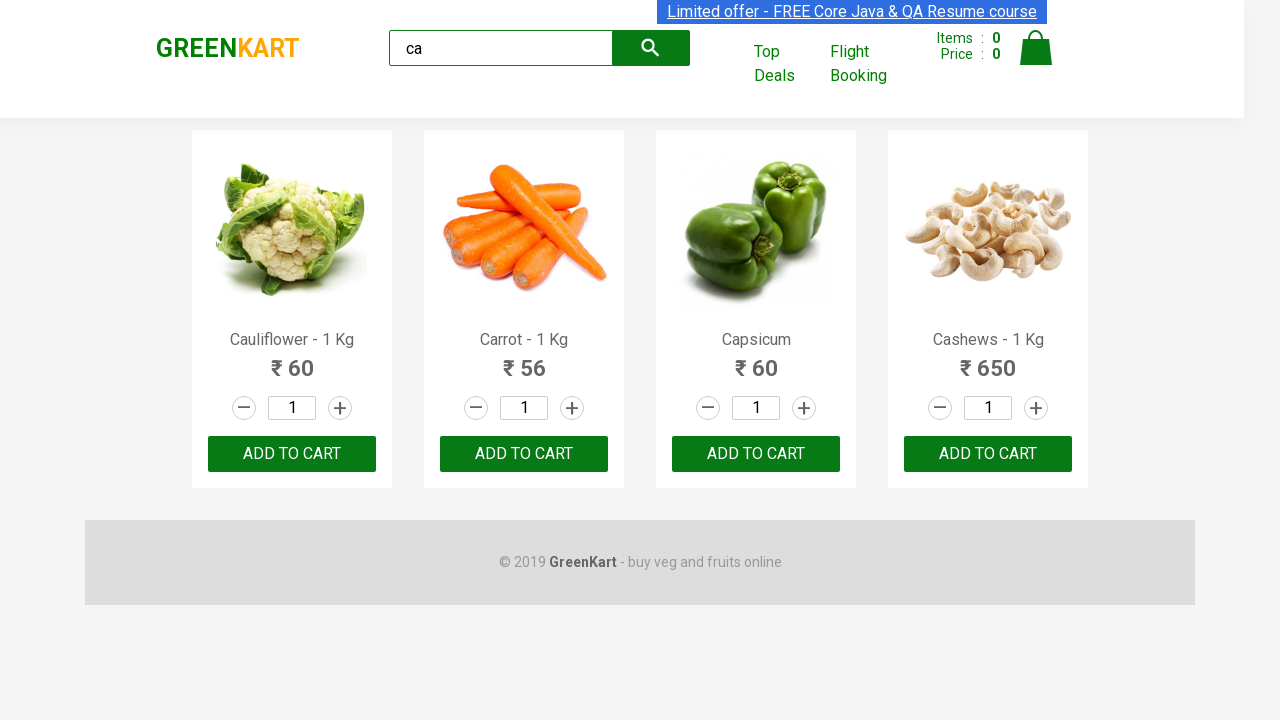